Navigates to a page, clicks on a calculated link text, fills out a form with personal information, and submits it

Starting URL: http://suninjuly.github.io/find_link_text

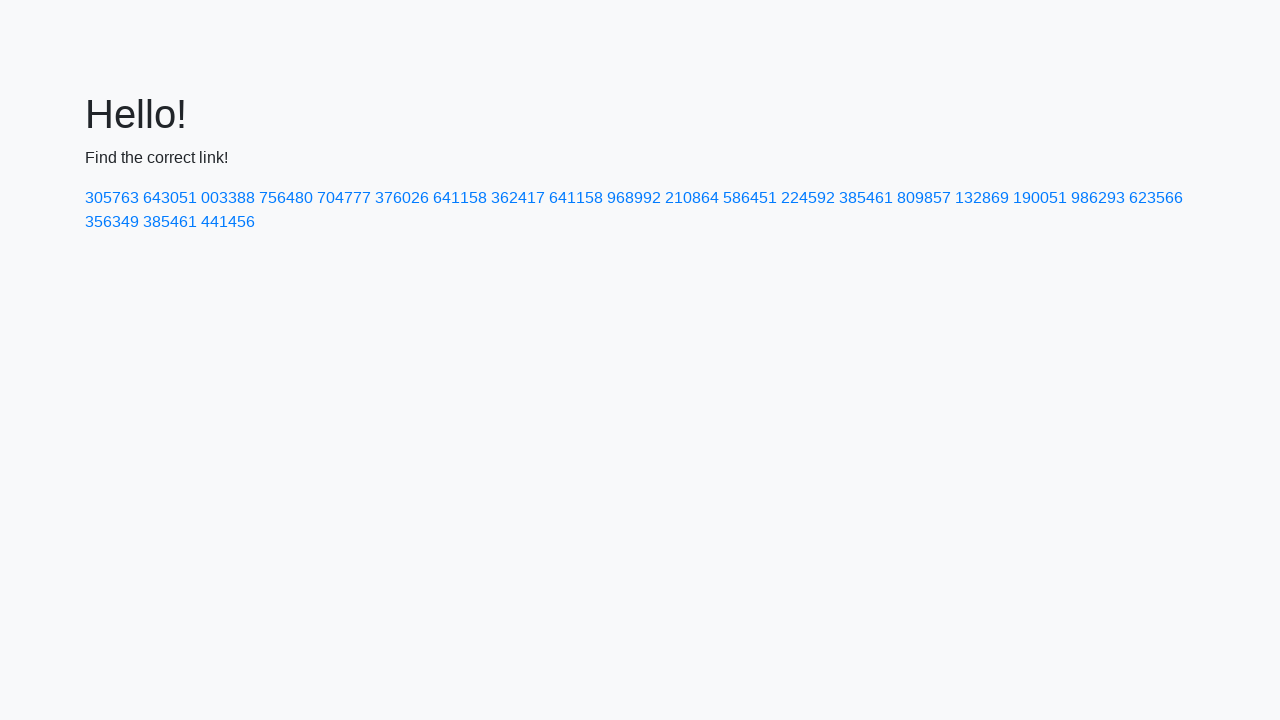

Clicked on link with calculated text '224592' at (808, 198) on a:has-text('224592')
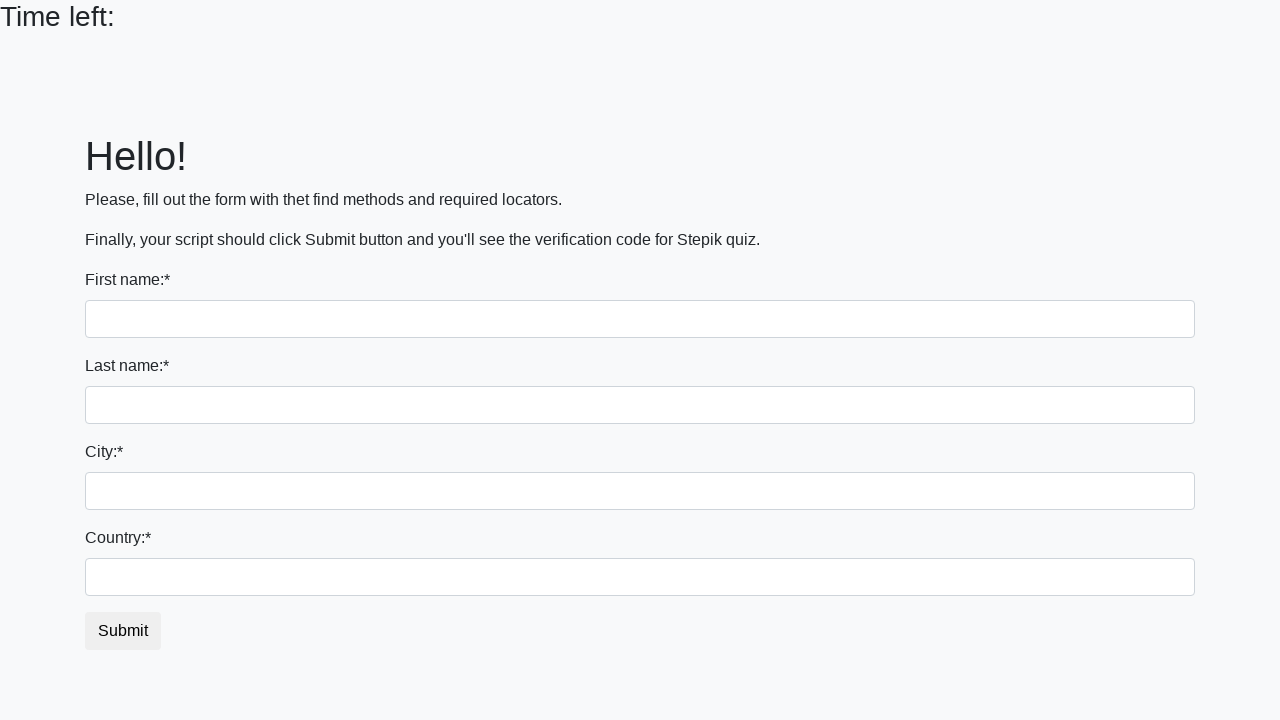

Filled in first name field with 'Ivan' on input:first-of-type
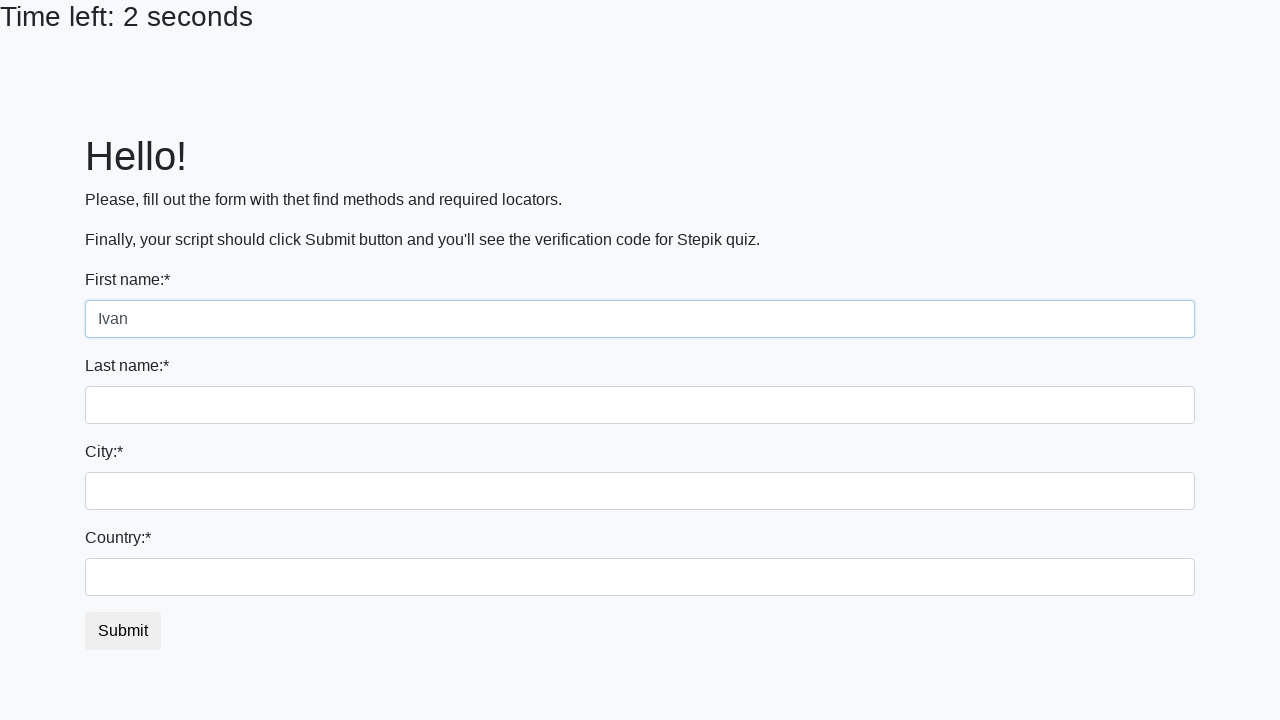

Filled in last name field with 'Petrov' on input[name='last_name']
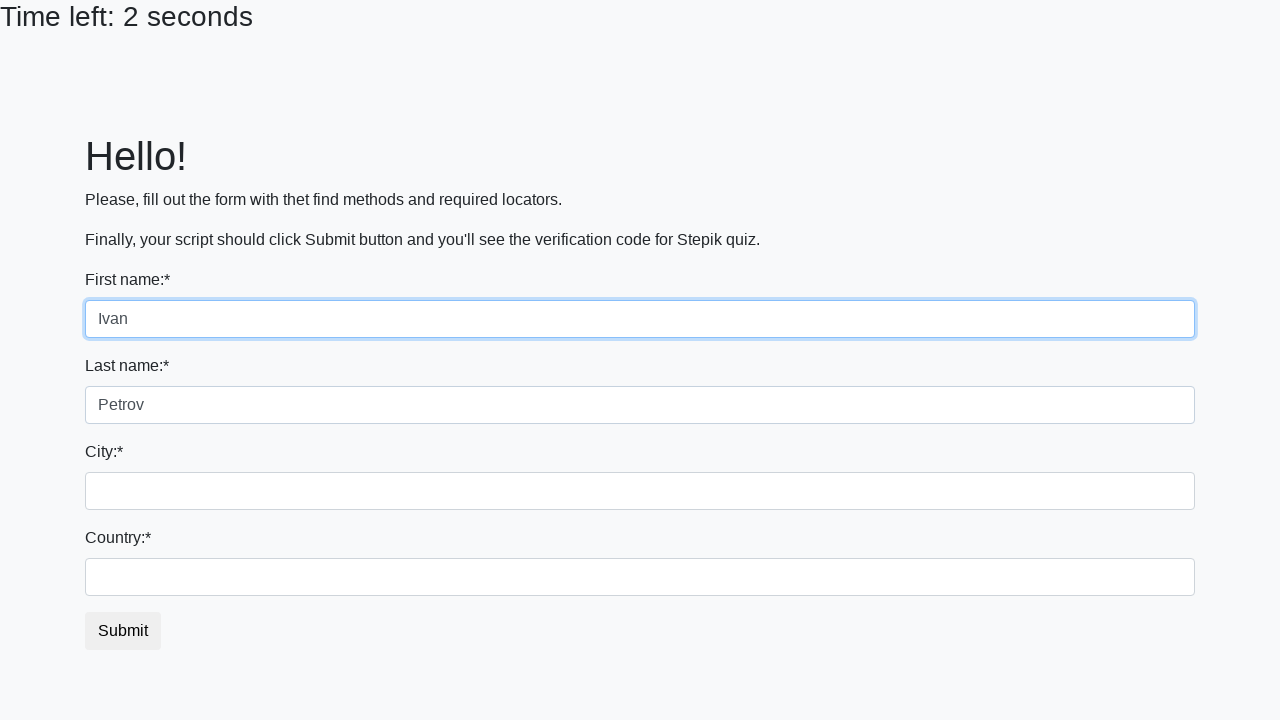

Filled in city field with 'Smolensk' on .form-control.city
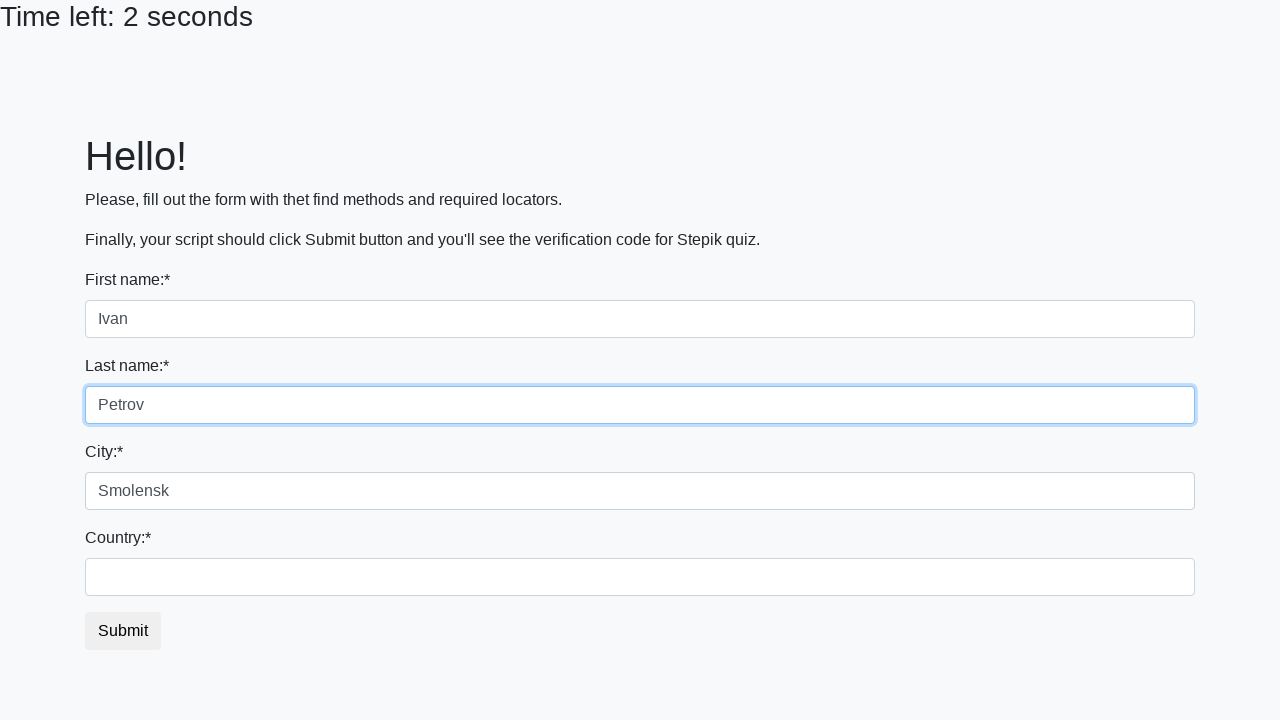

Filled in country field with 'Russia' on #country
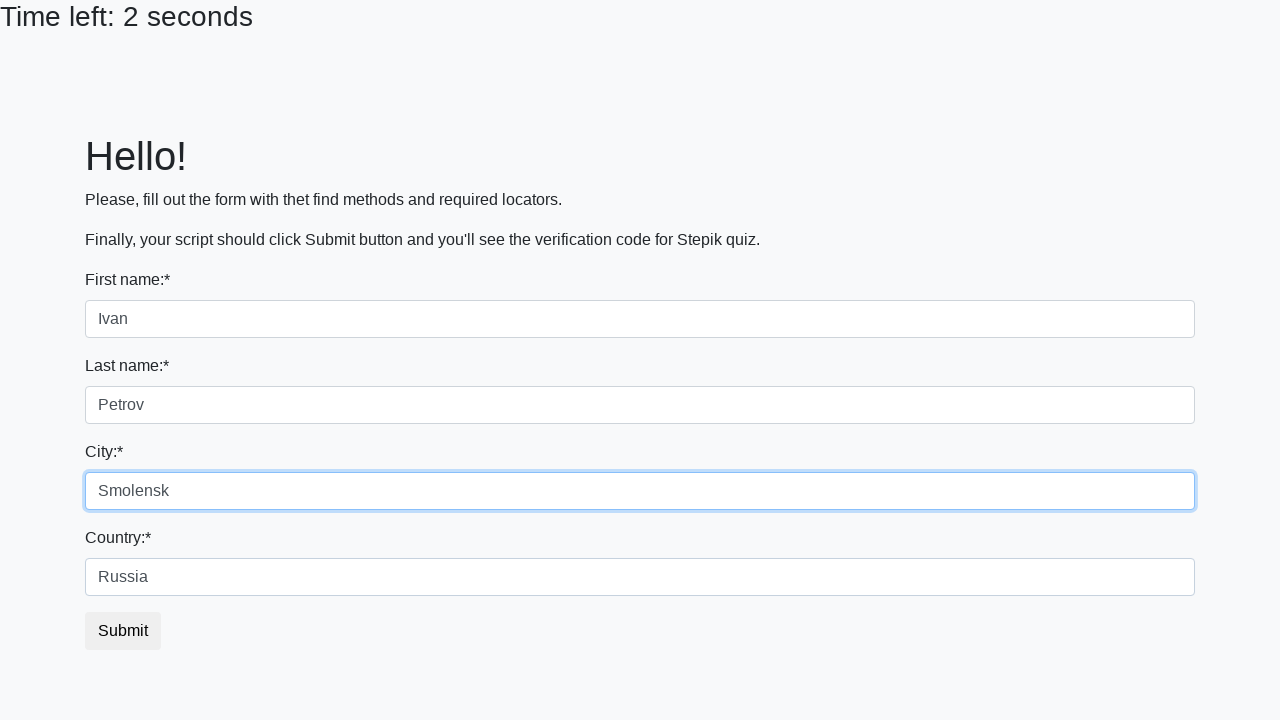

Clicked submit button to submit form at (123, 631) on button
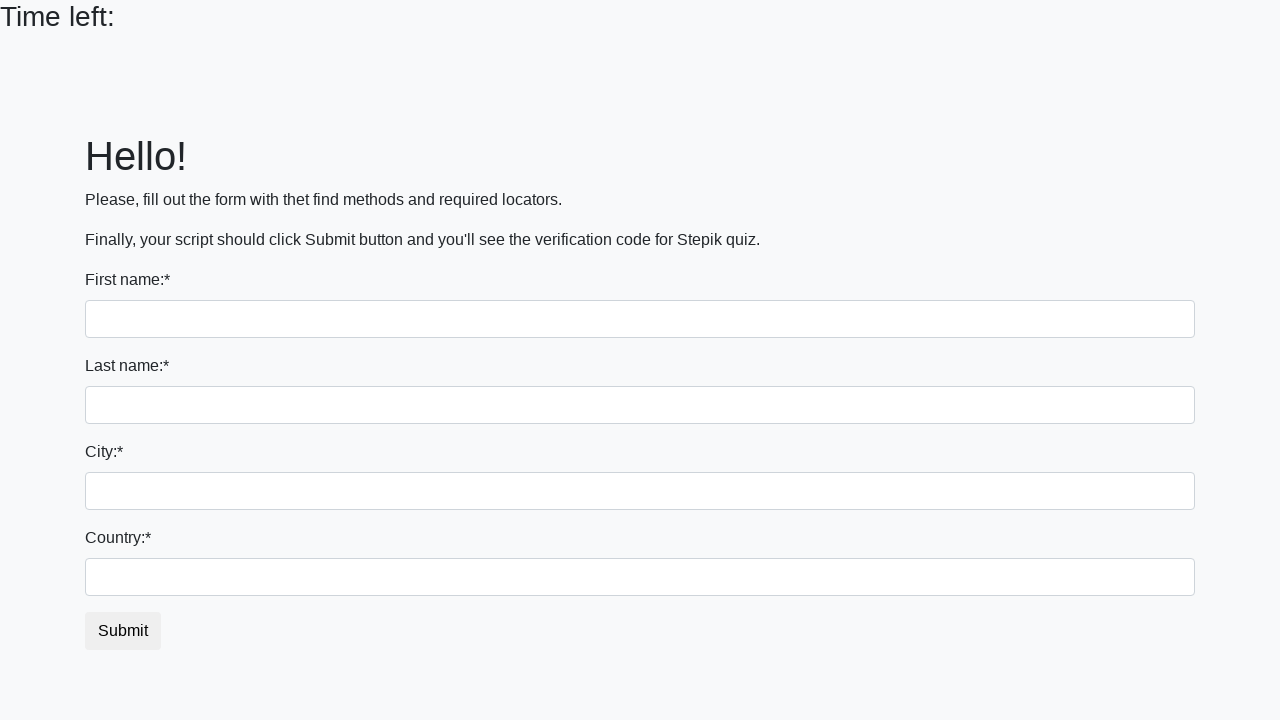

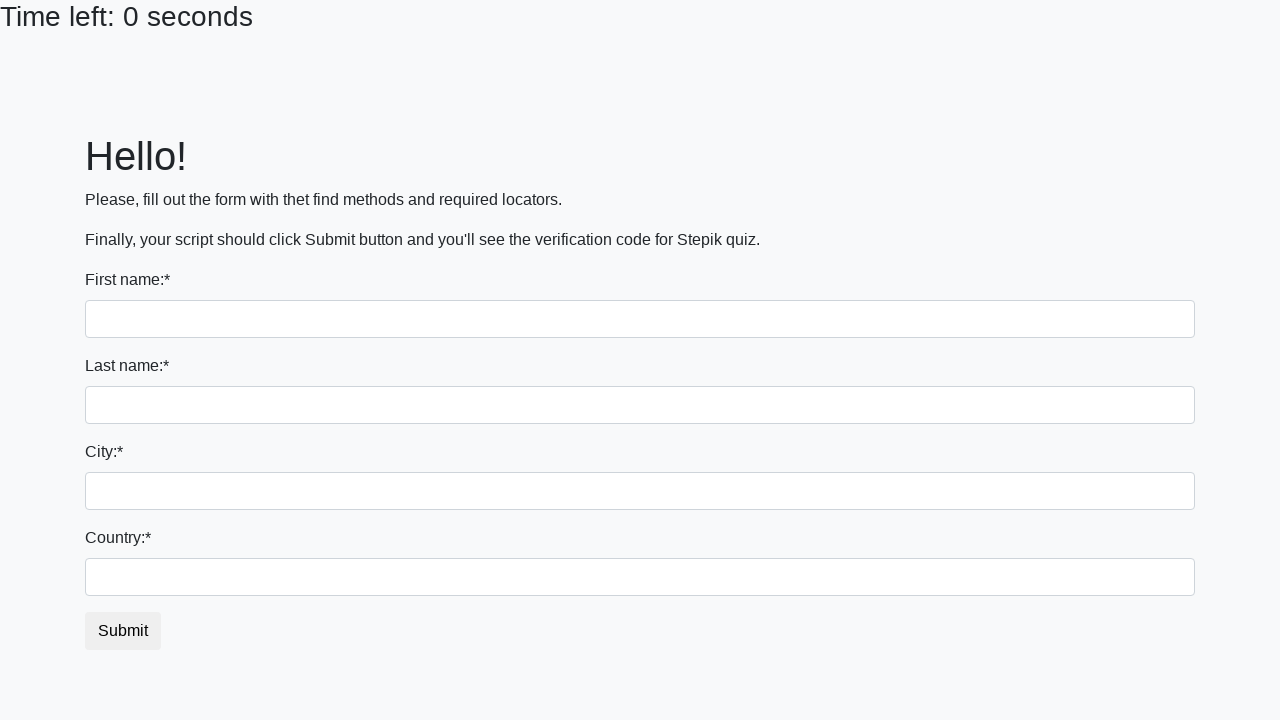